Tests prompt popup by clicking prompt button, entering text, and accepting the dialog

Starting URL: https://demoqa.com/alerts

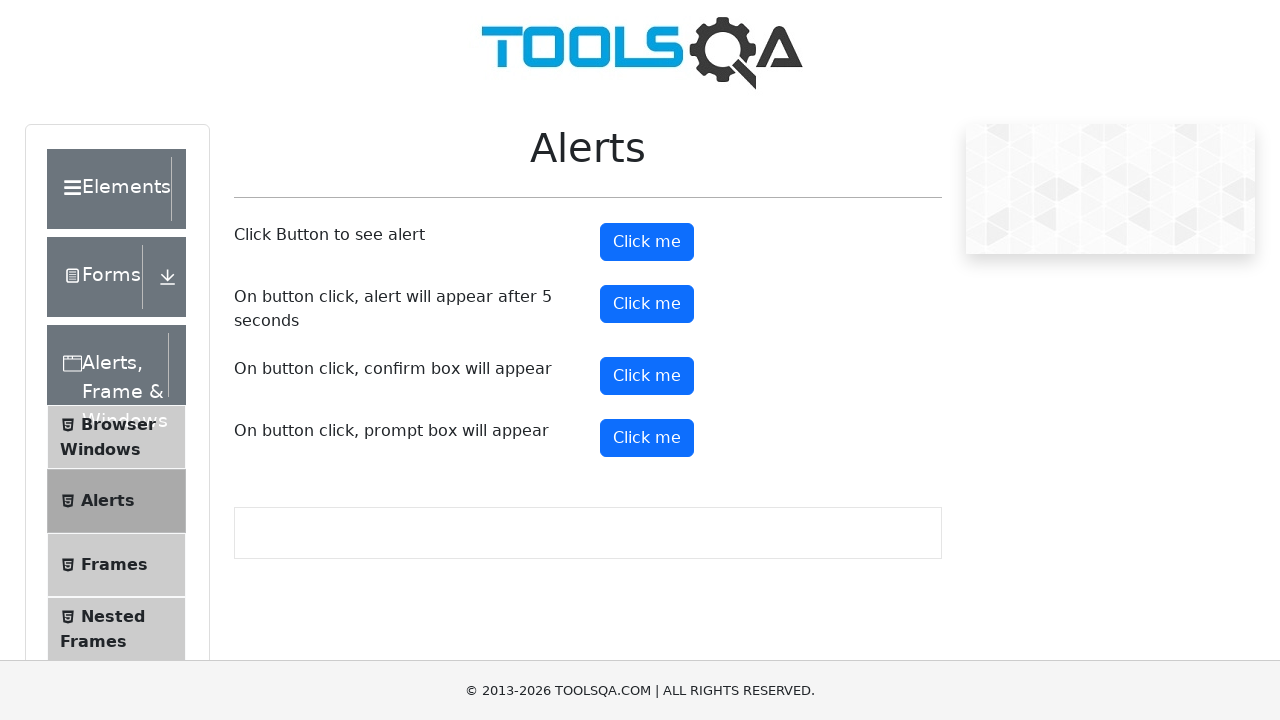

Scrolled down 130 pixels to make prompt button visible
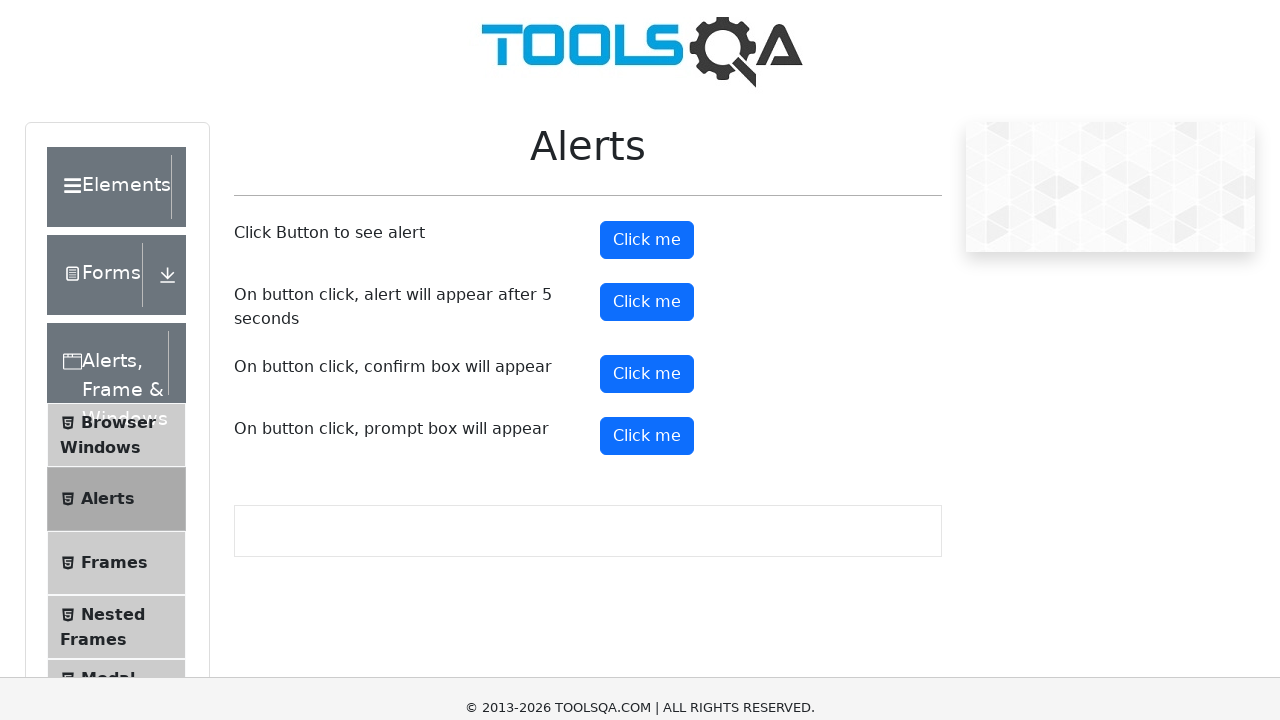

Set up dialog handler to accept prompt with text 'Sushil'
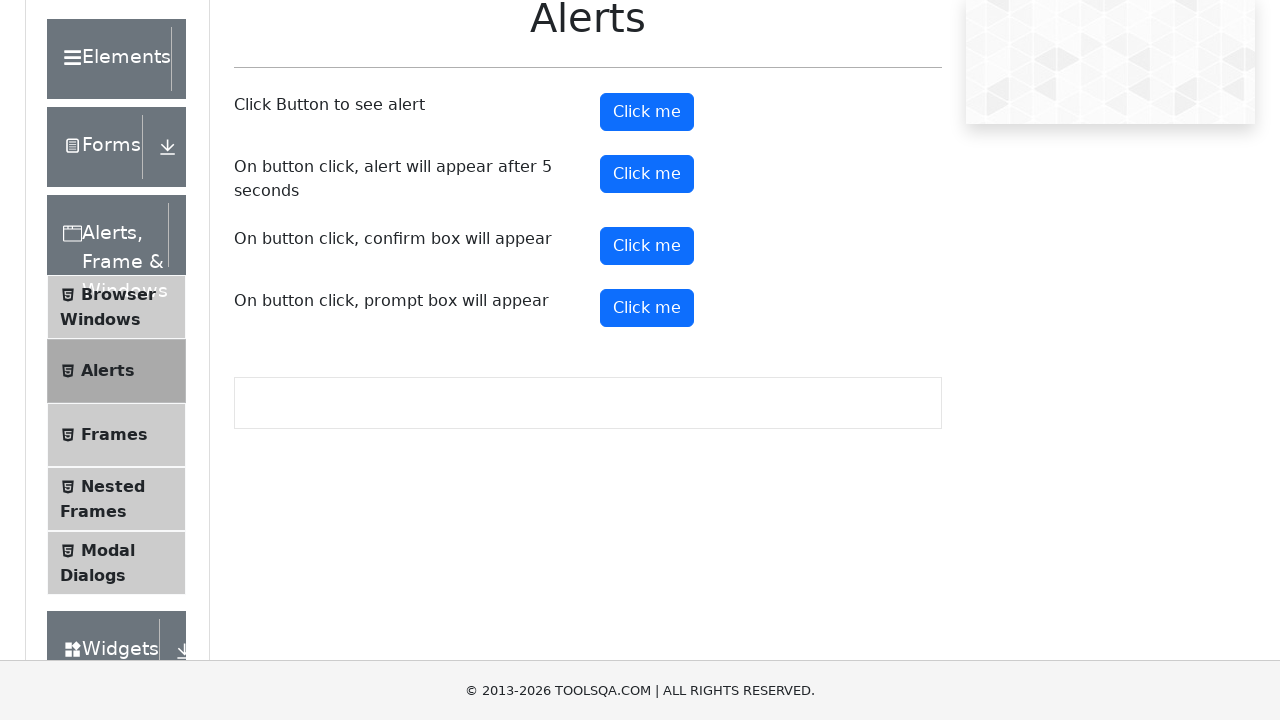

Clicked prompt button to trigger dialog at (647, 308) on xpath=//button[@id='promtButton']
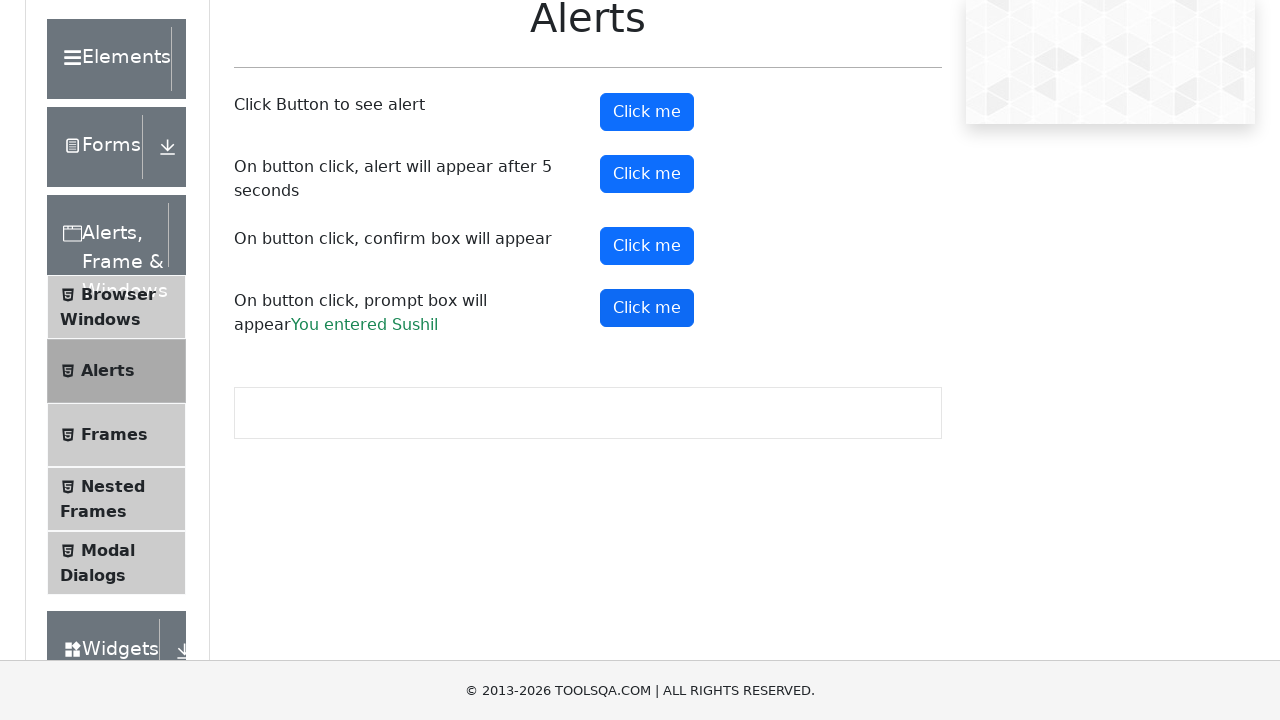

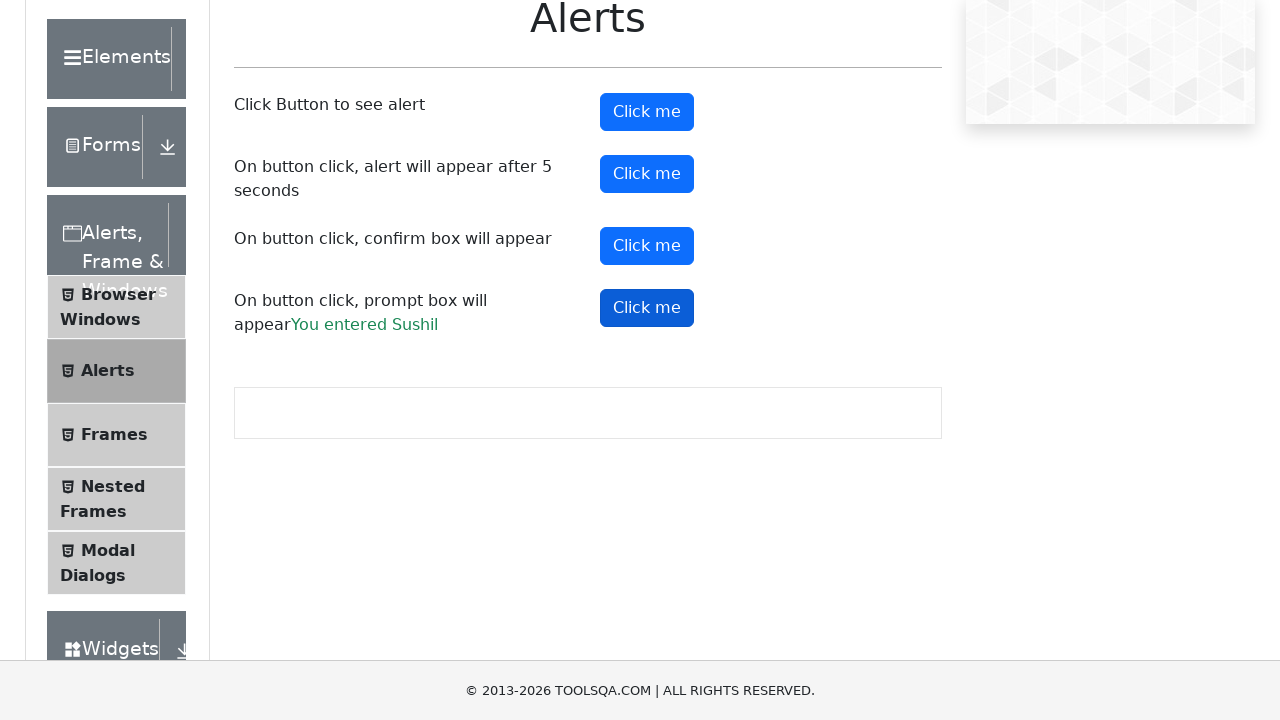